Tests keyboard actions by entering text in first text area, selecting all with Ctrl+A, copying with Ctrl+C, tabbing to next field, and pasting with Ctrl+V

Starting URL: https://text-compare.com/

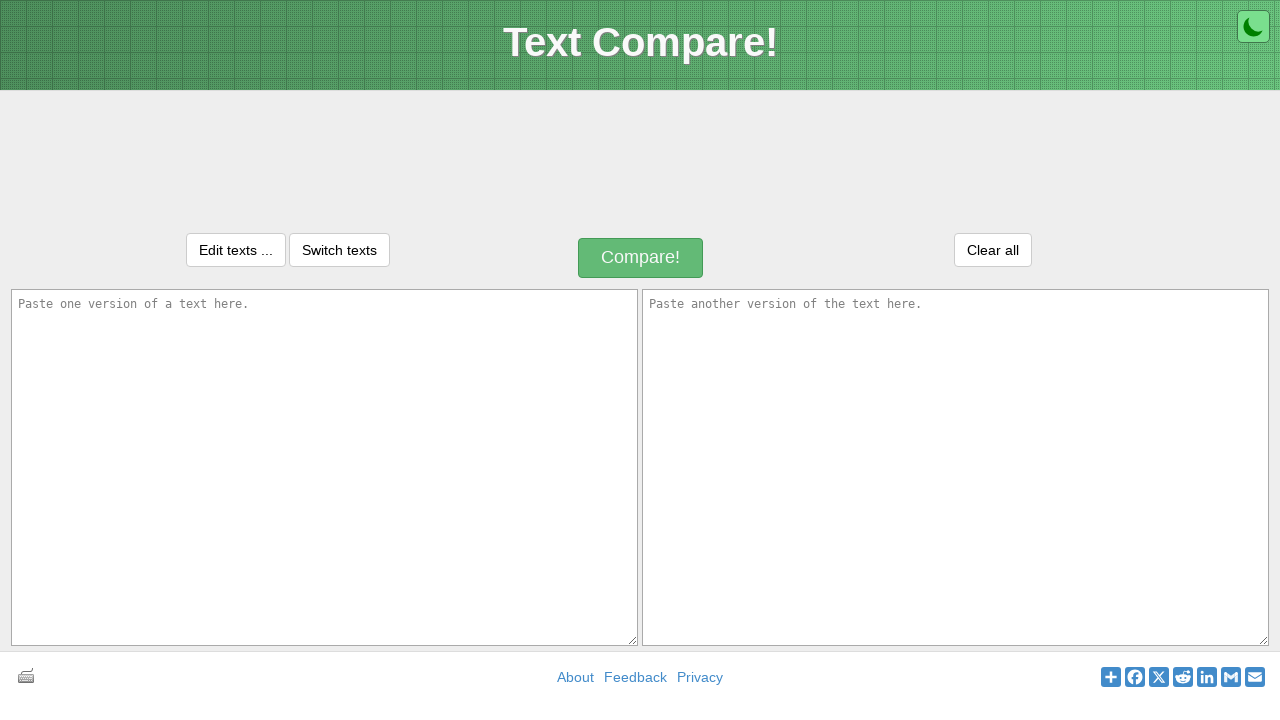

Entered 'Welcome' in the first text area on #inputText1
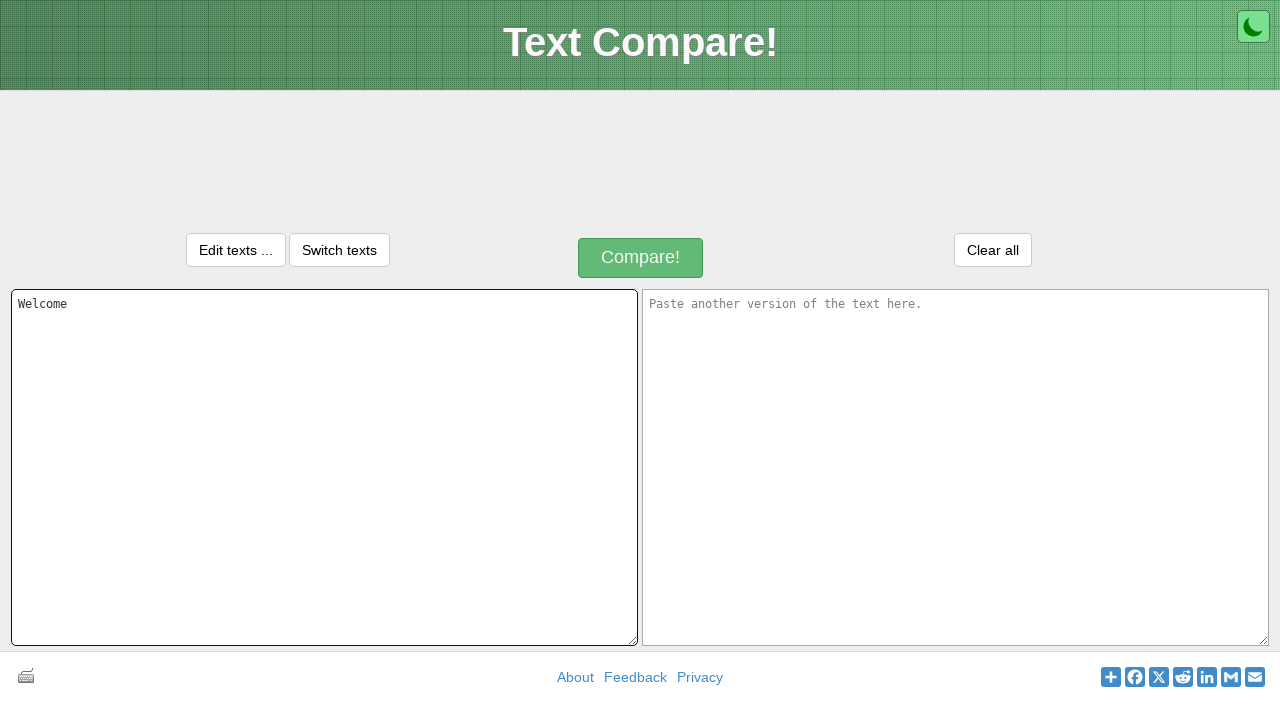

Selected all text in first text area with Ctrl+A
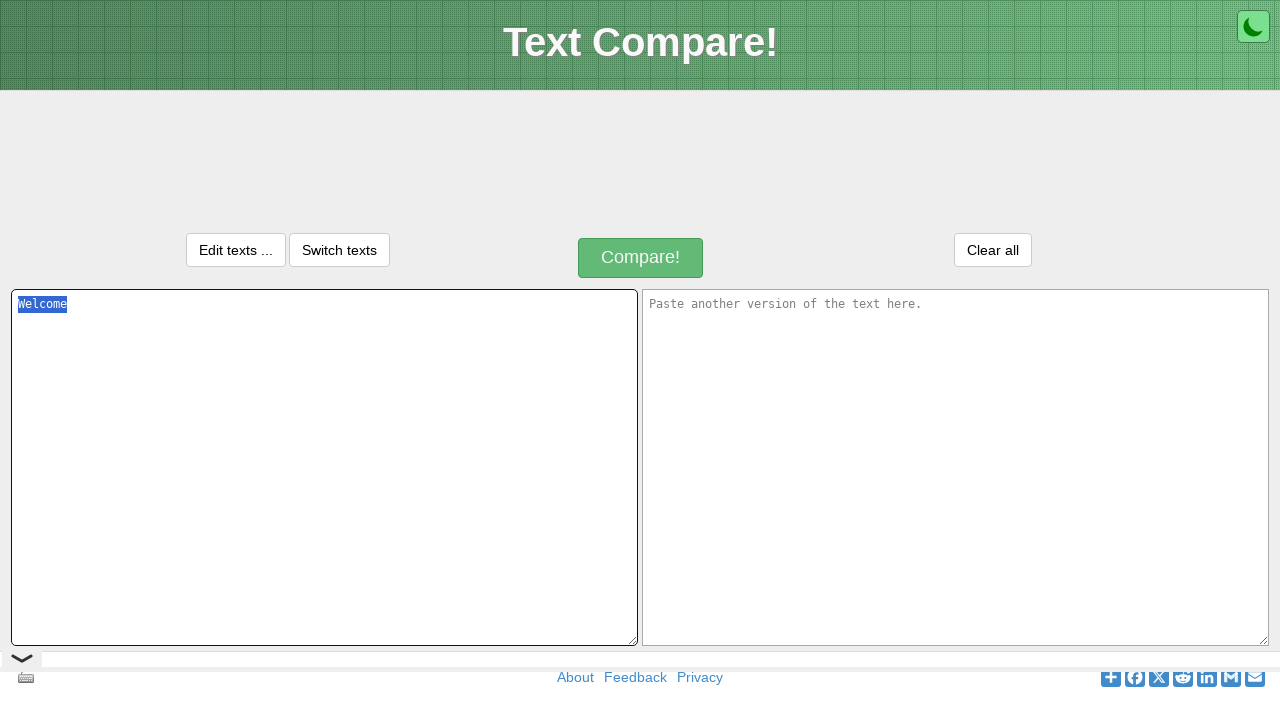

Copied selected text with Ctrl+C
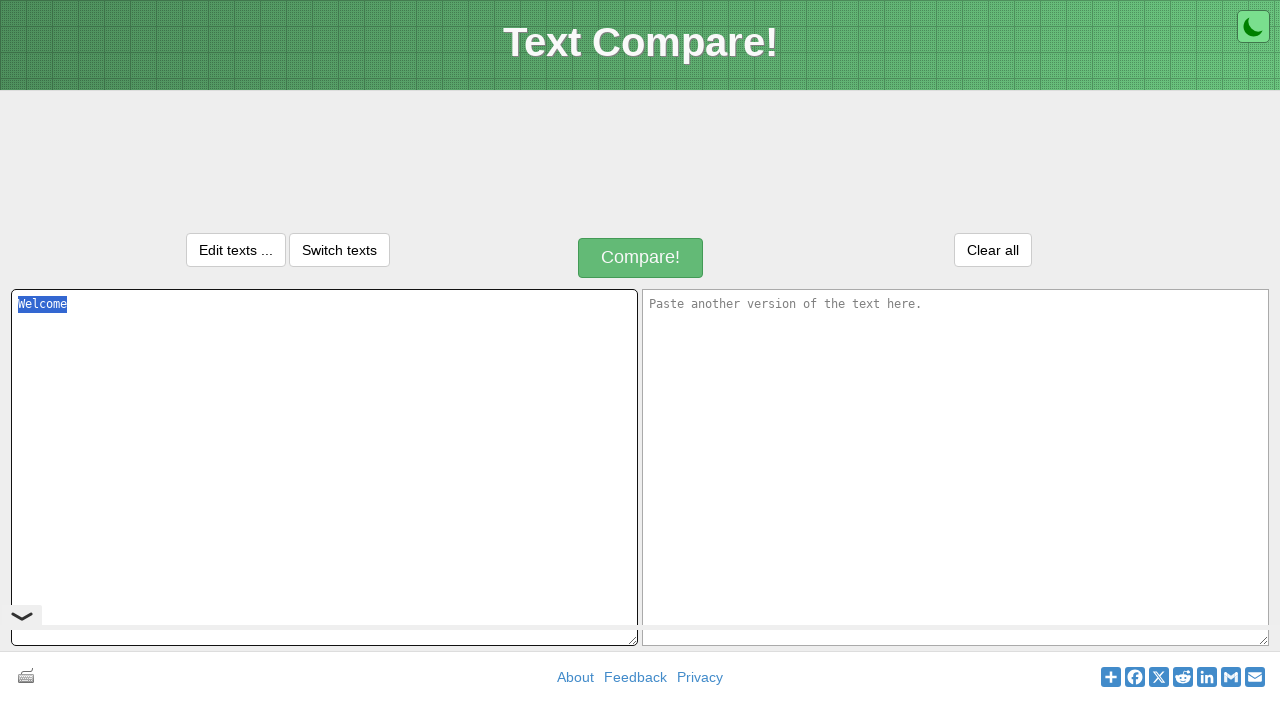

Tabbed to the second text area
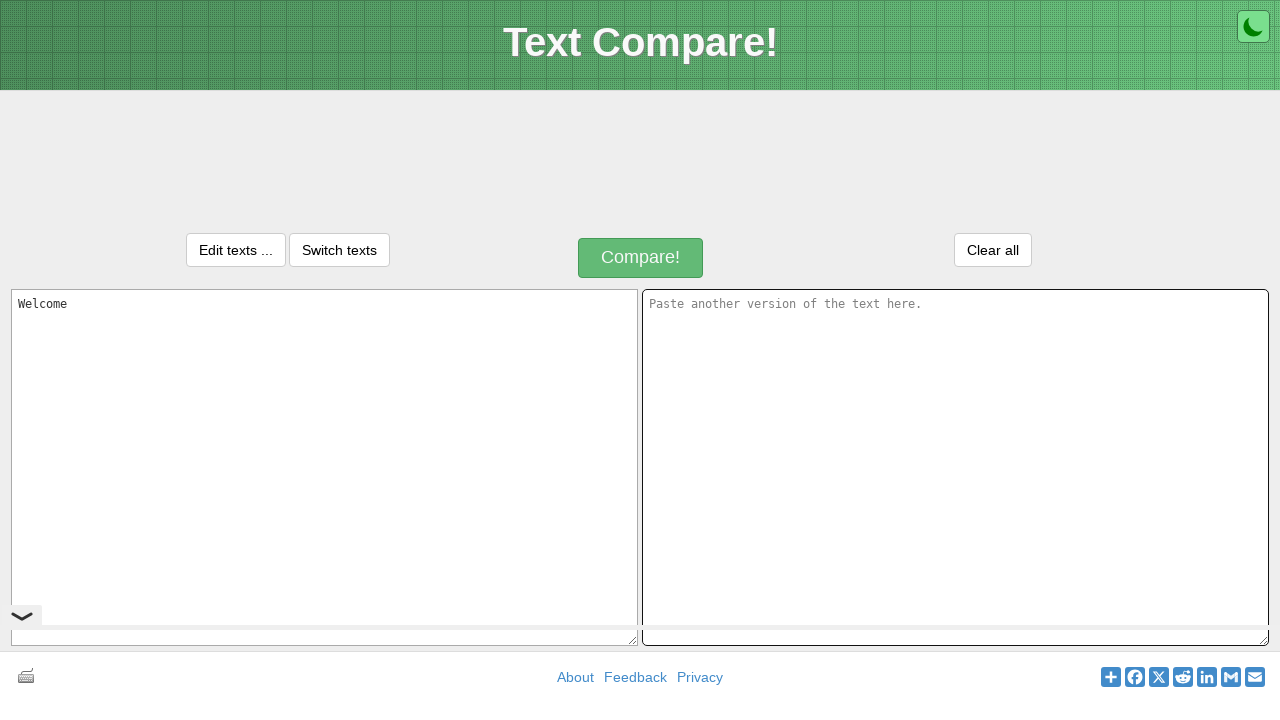

Pasted copied text with Ctrl+V into the second text area
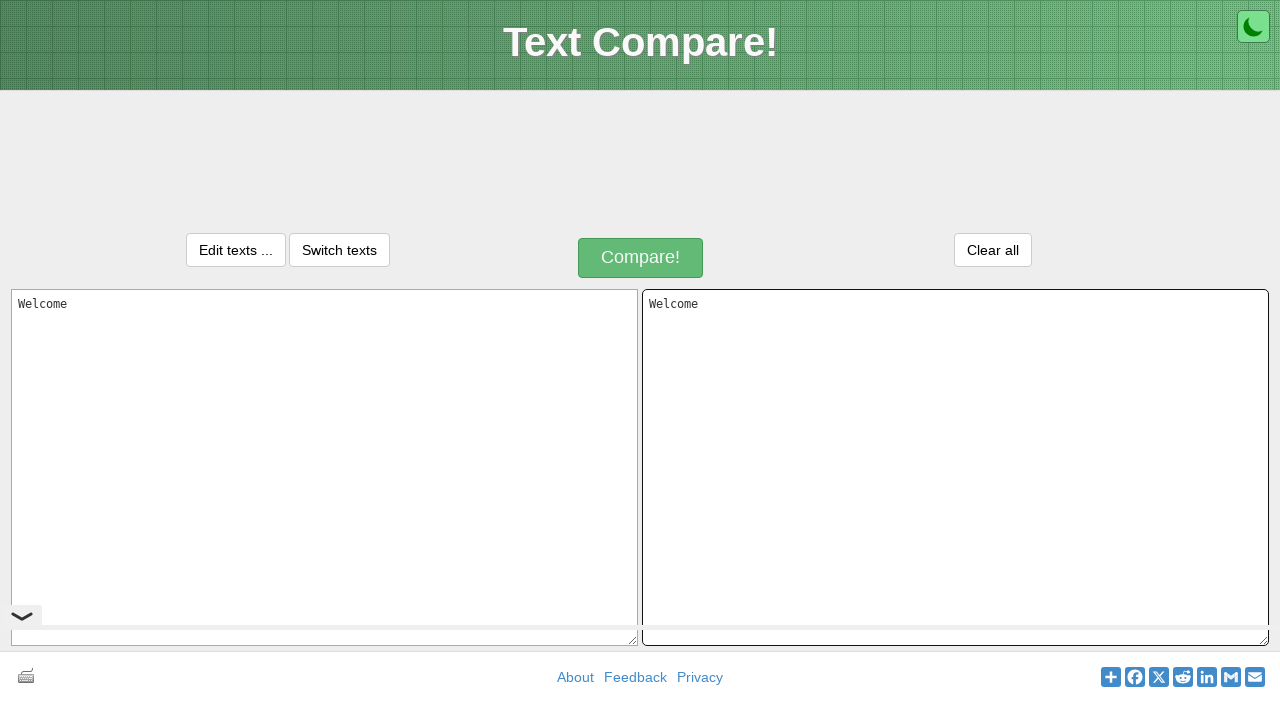

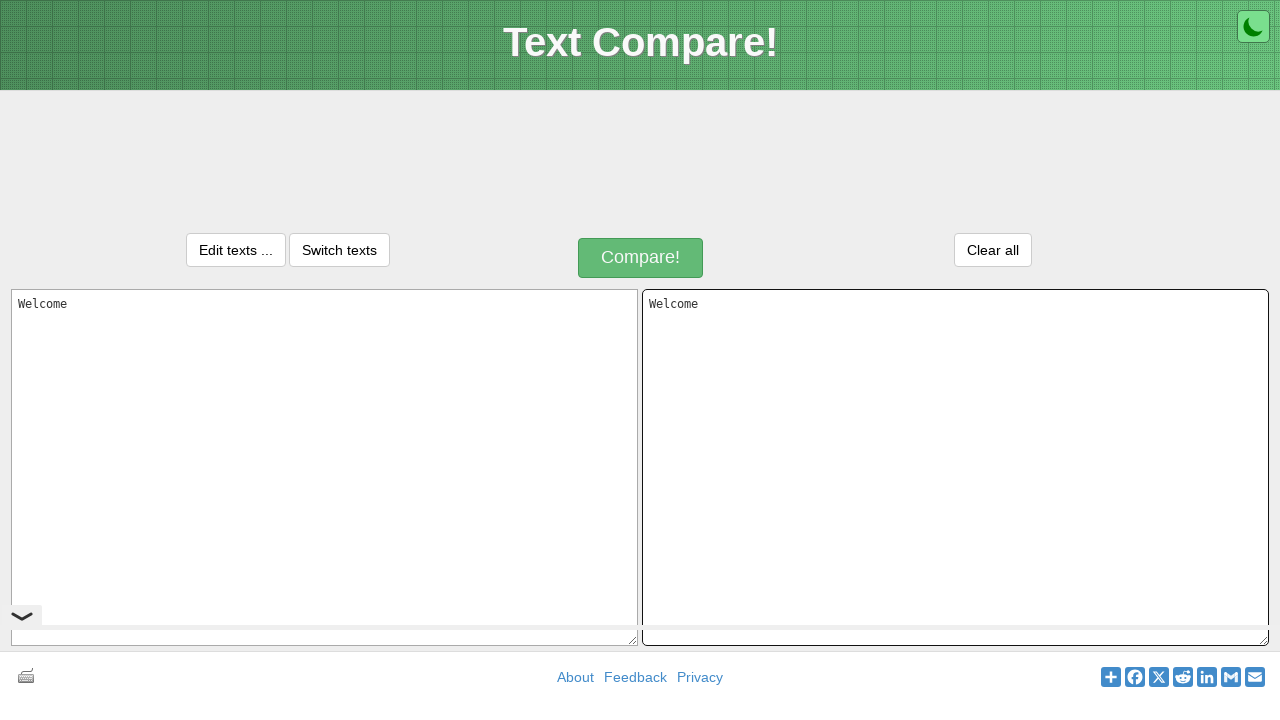